Tests the local weather forecast search functionality on the Landi website by entering a location name and submitting the search

Starting URL: https://www.landi.ch/wetter/lokalprognose

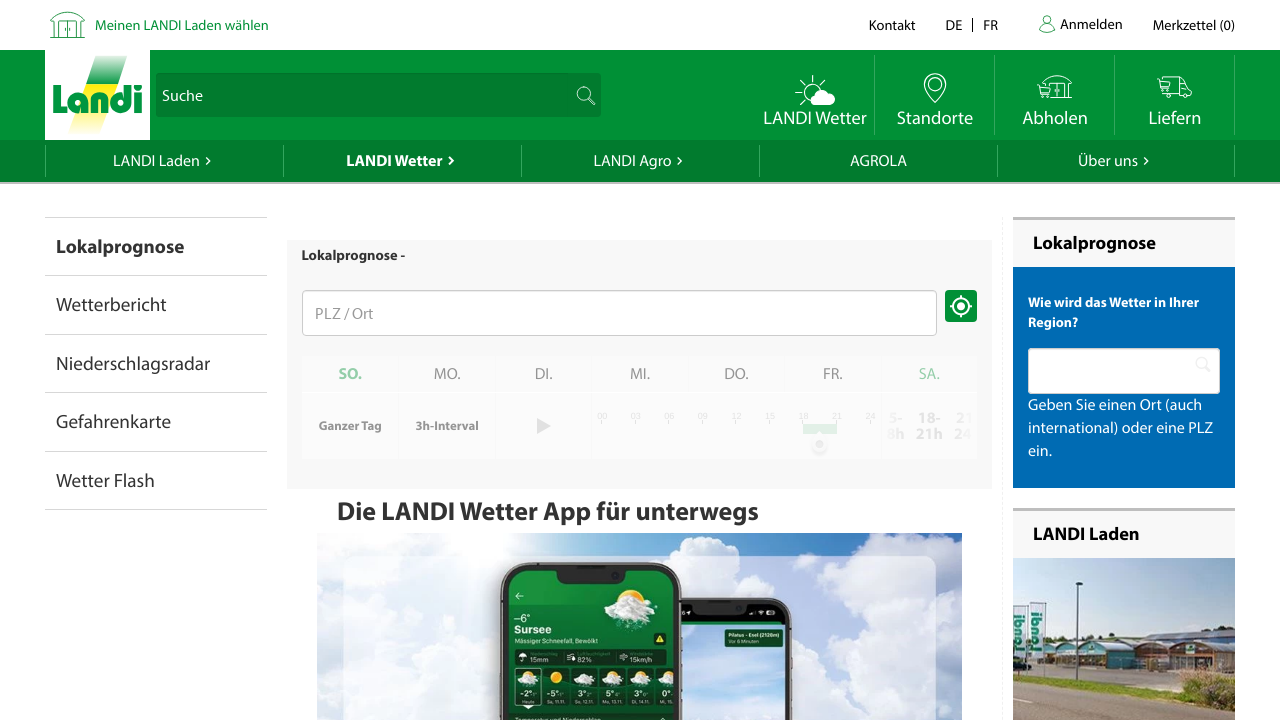

Filled location search field with 'Bern' on input[name='query']
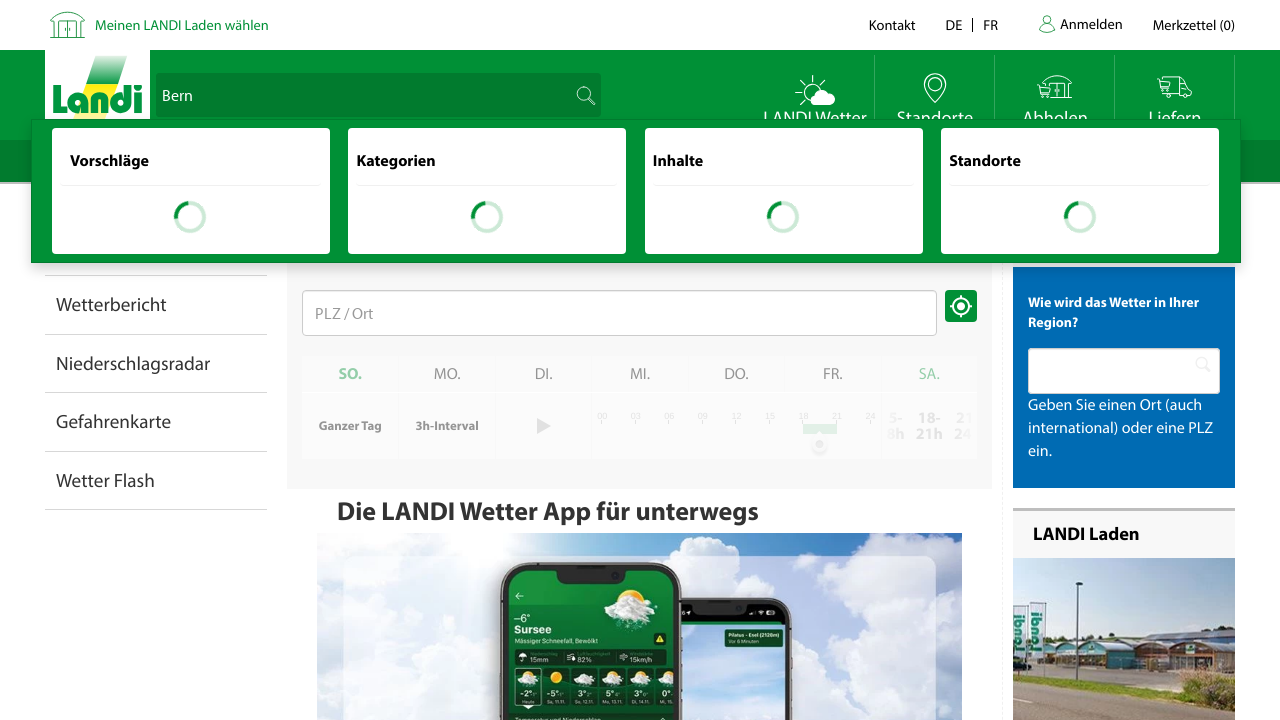

Submitted location search by pressing Enter on input[name='query']
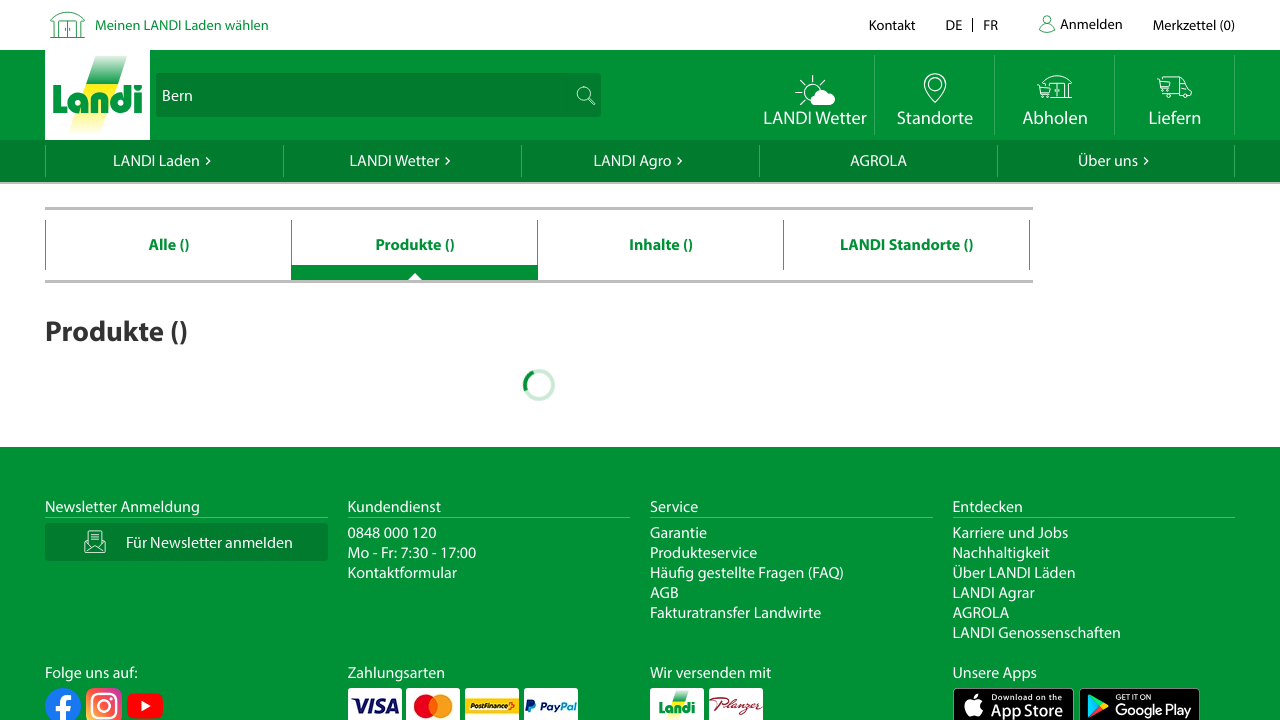

Waited for page to load and network requests to complete
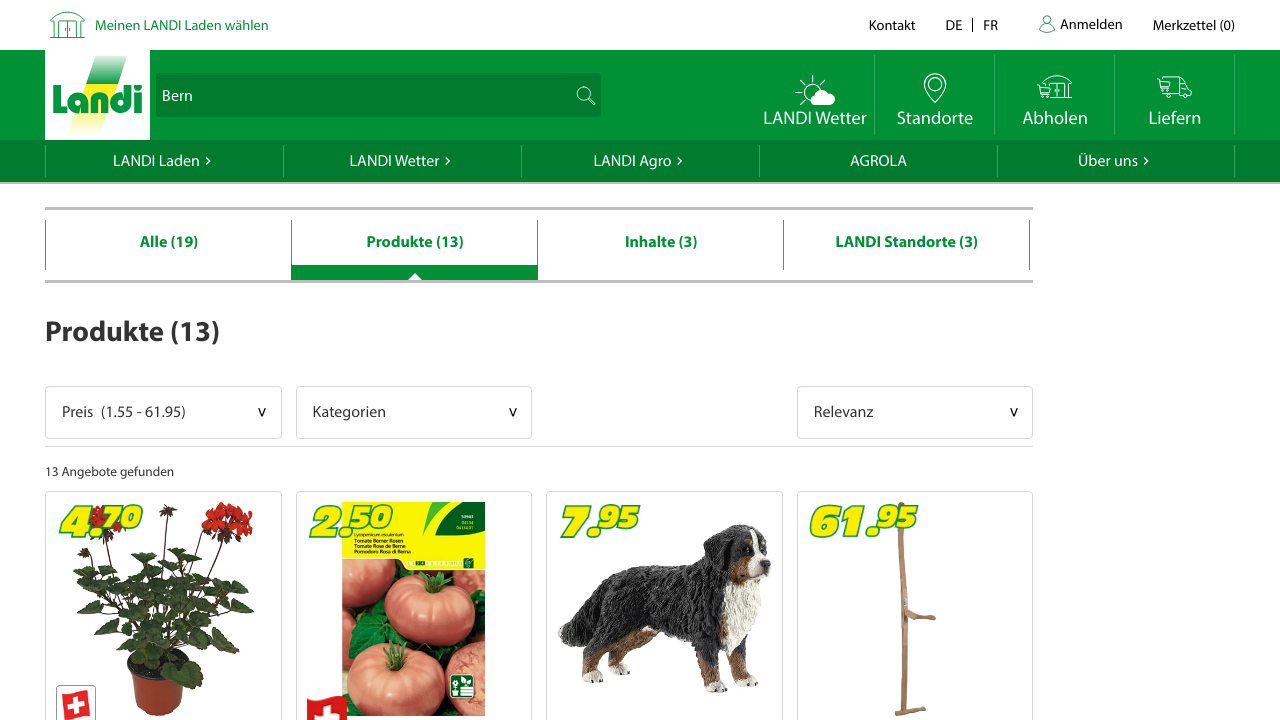

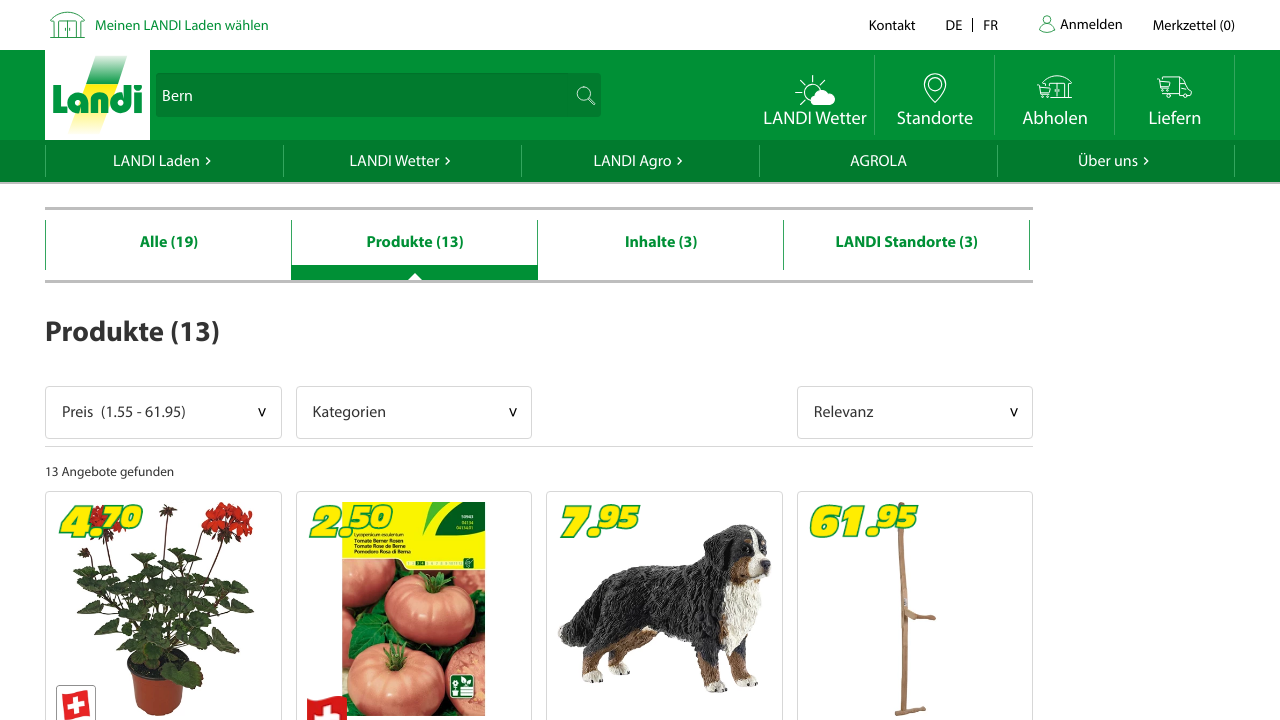